Navigates to the DemoQA automation practice form page and waits for it to load. The original script was incomplete with no further actions implemented.

Starting URL: https://demoqa.com/automation-practice-form

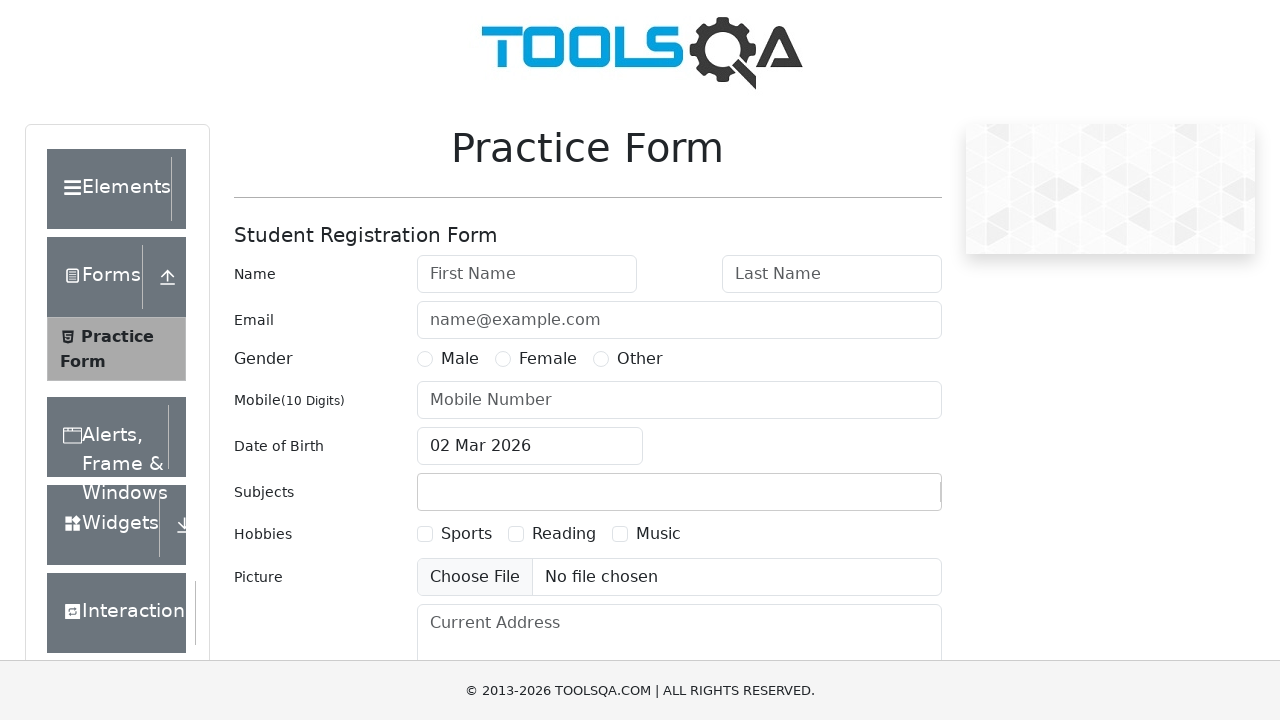

DemoQA automation practice form page loaded and form#userForm selector is visible
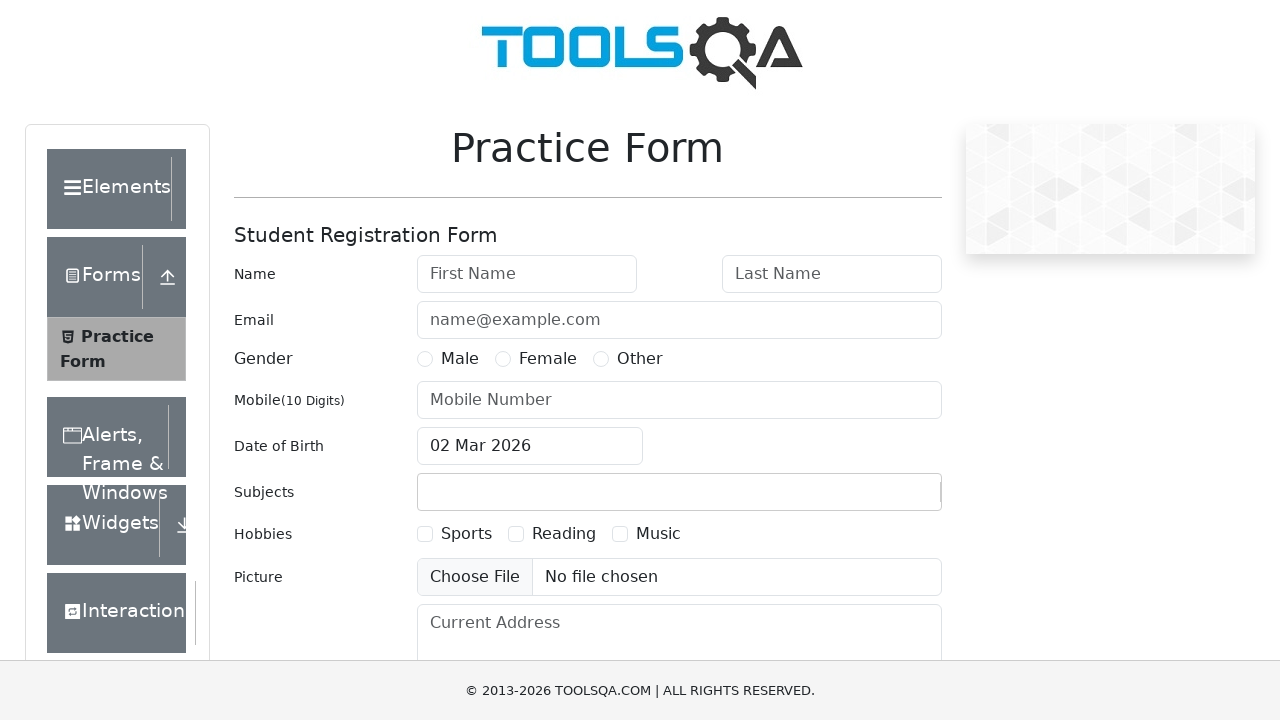

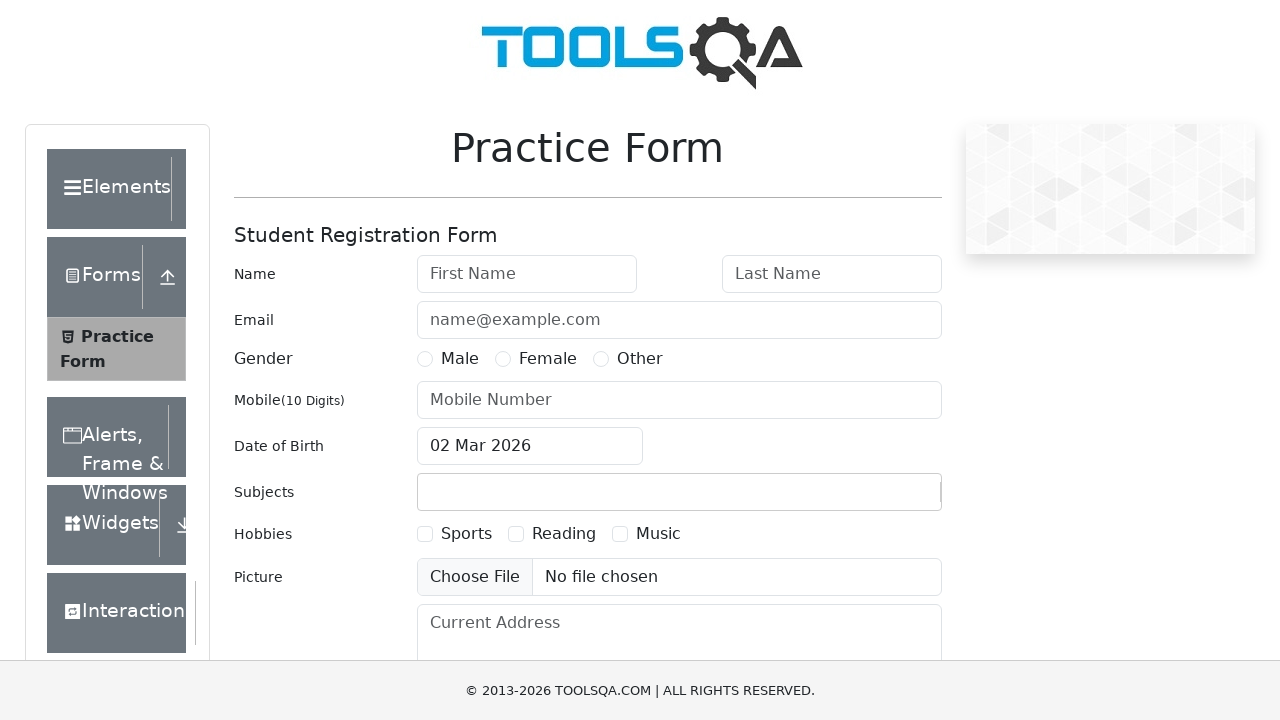